Tests registration form functionality by clicking start button, filling login and password fields, agreeing to terms, submitting the form, and verifying the success message appears

Starting URL: https://victoretc.github.io/selenium_waits/

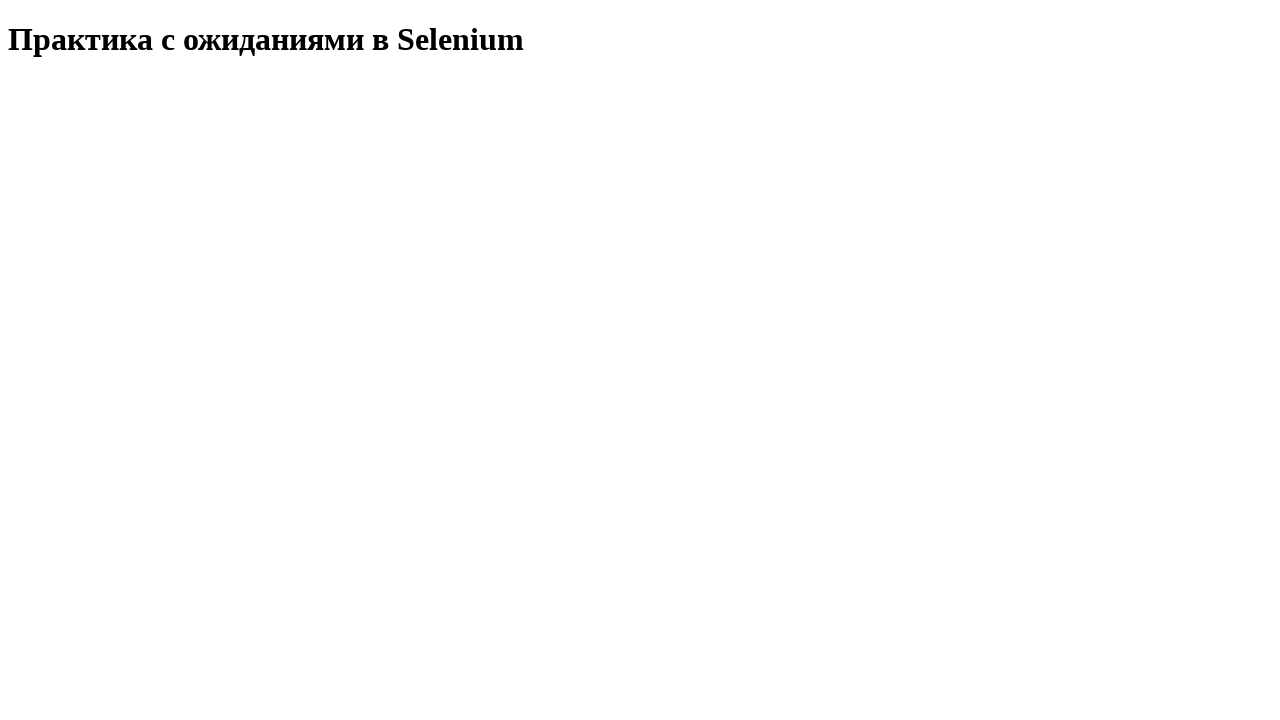

Verified page title 'Практика с ожиданиями в Selenium'
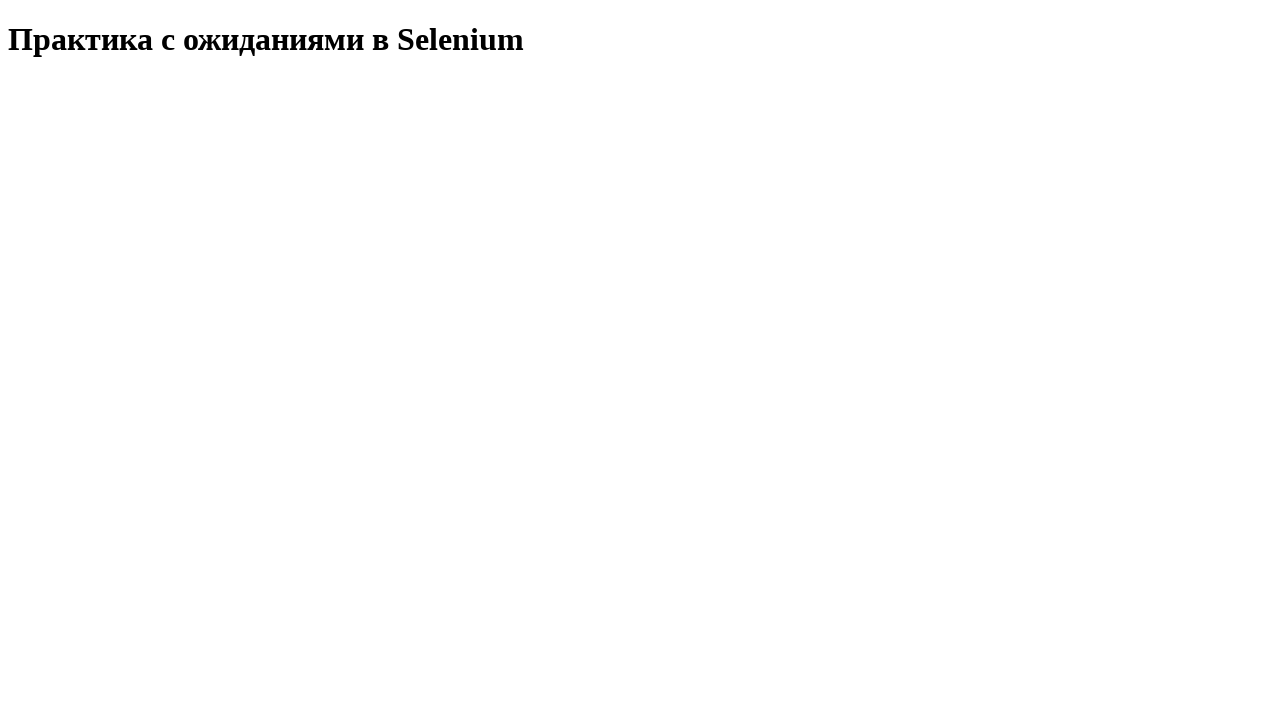

Clicked start testing button at (80, 90) on button#startTest
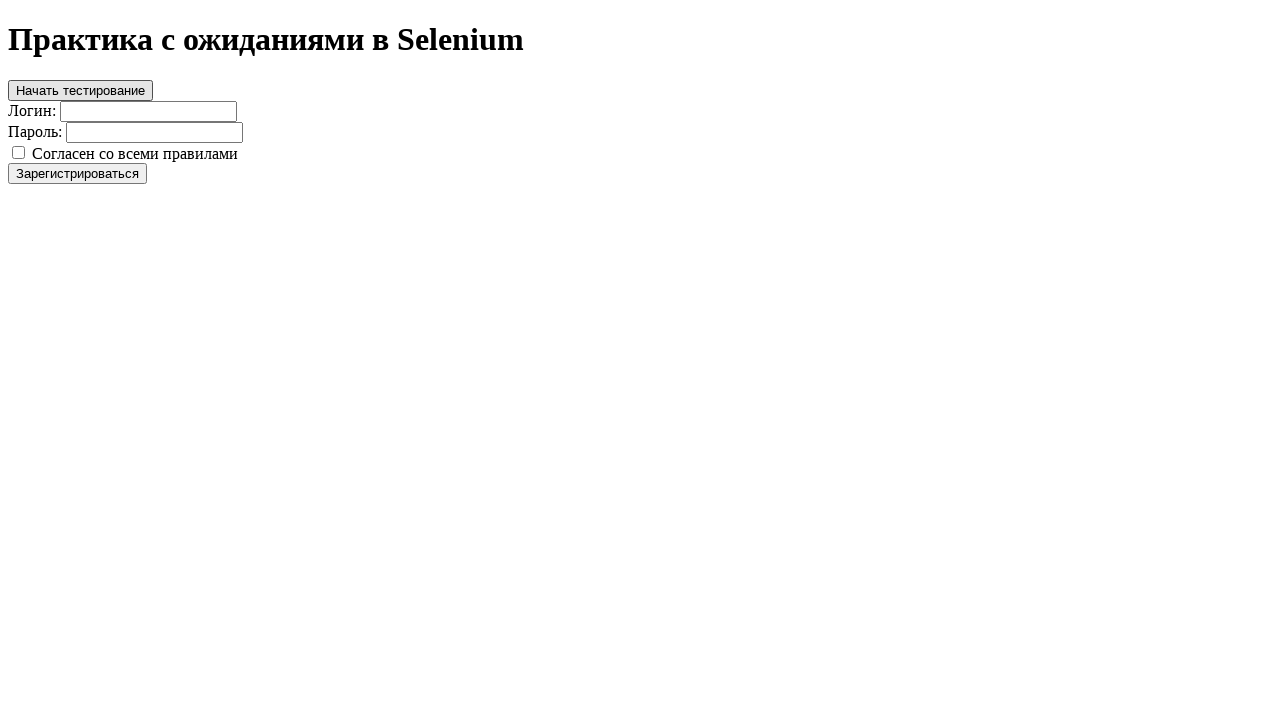

Filled login field with 'testuser2024' on input#login
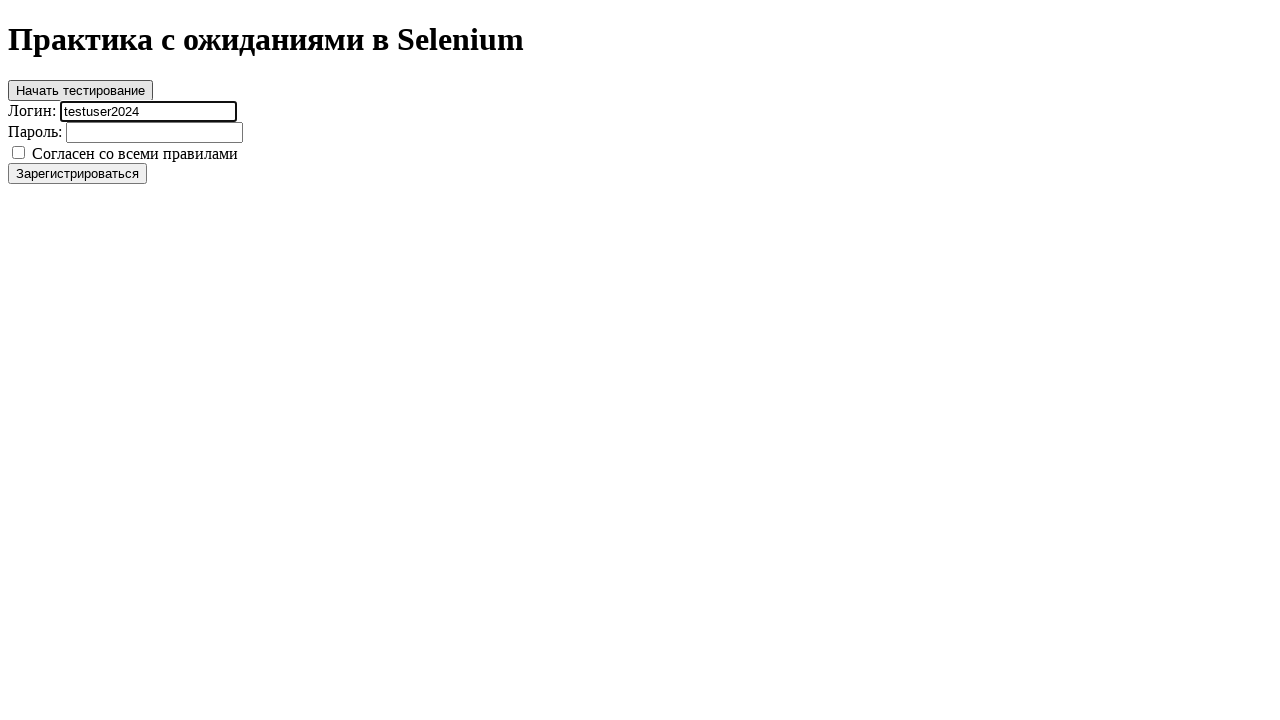

Filled password field with 'securePass789' on input#password
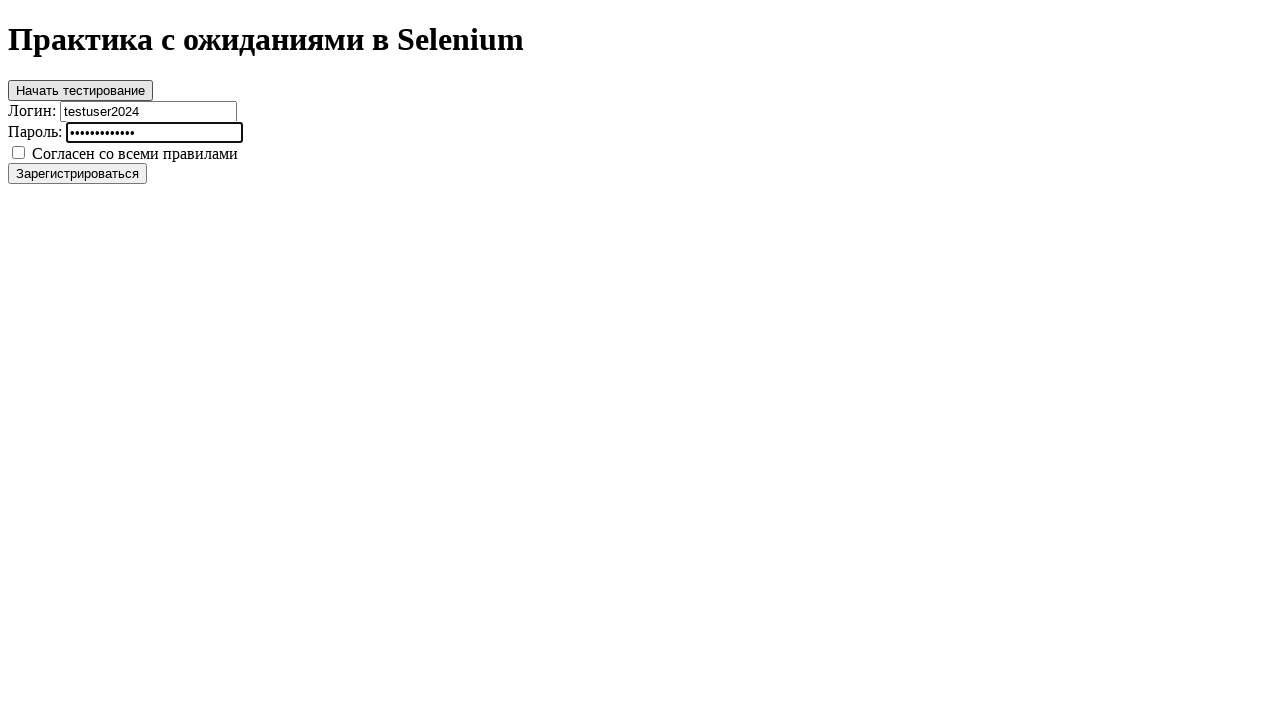

Clicked agree checkbox to accept terms at (18, 152) on input#agree
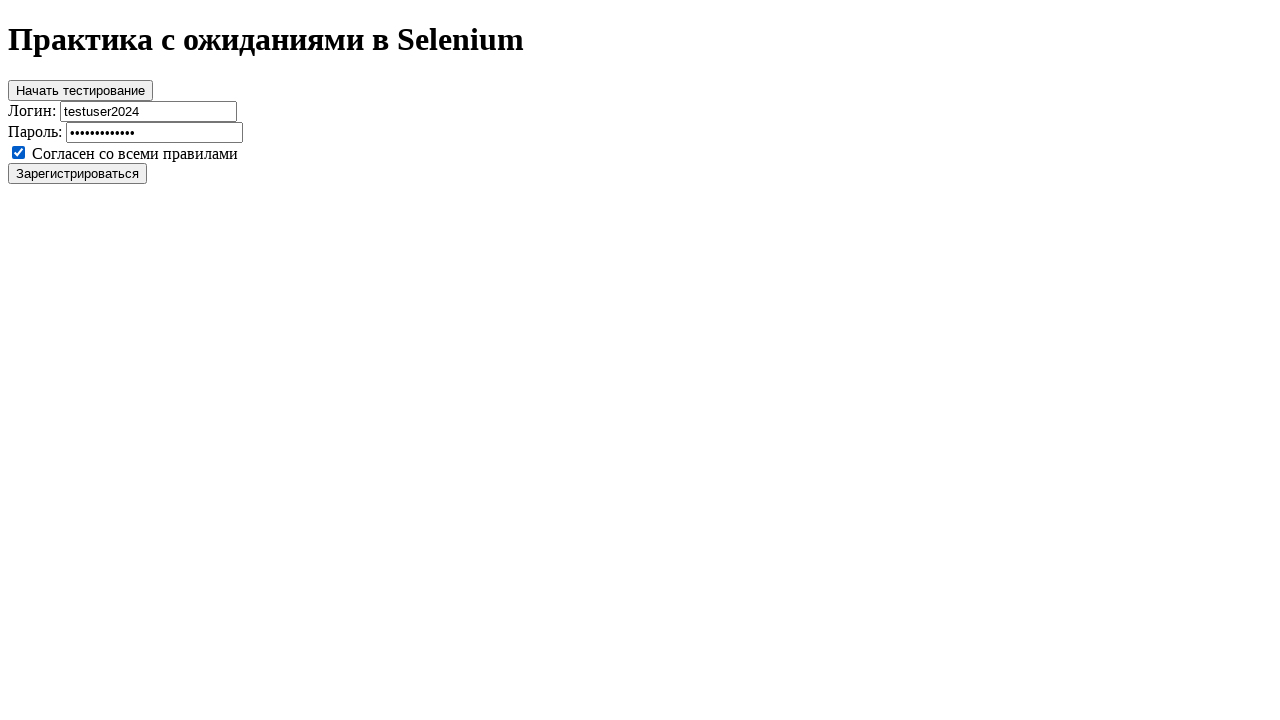

Clicked register button to submit form at (78, 173) on button#register
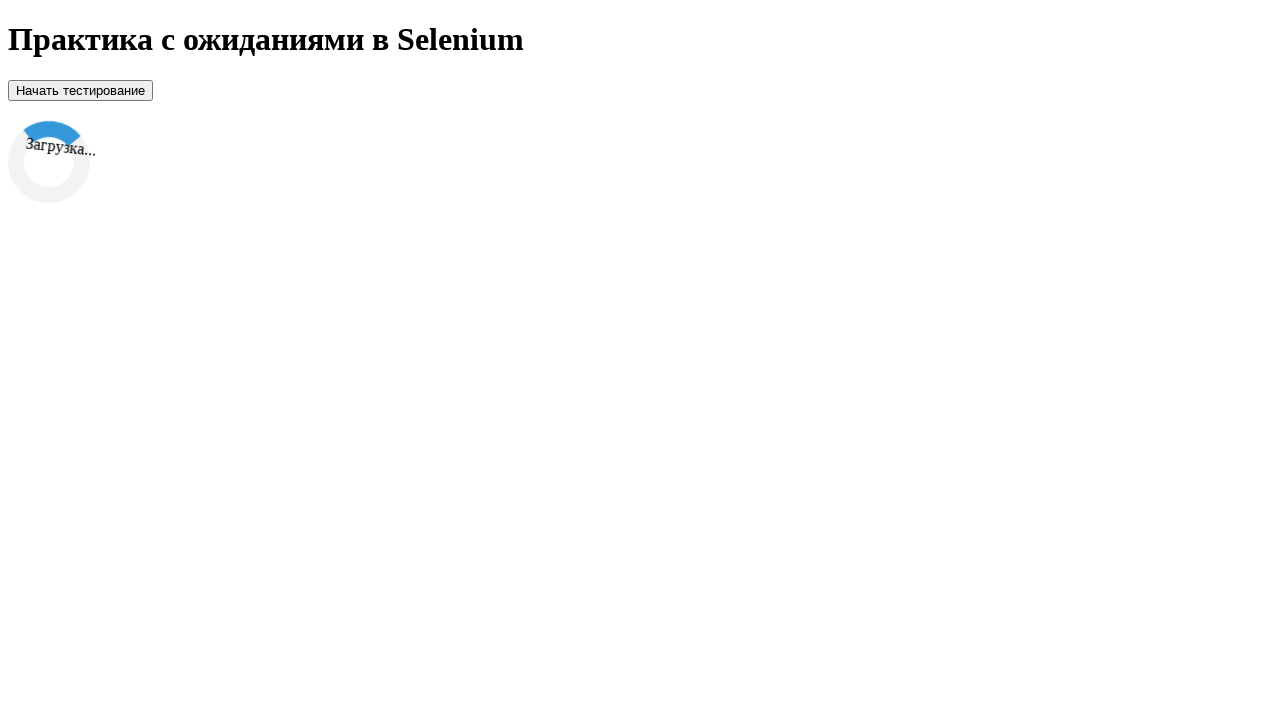

Loader spinner appeared and is visible
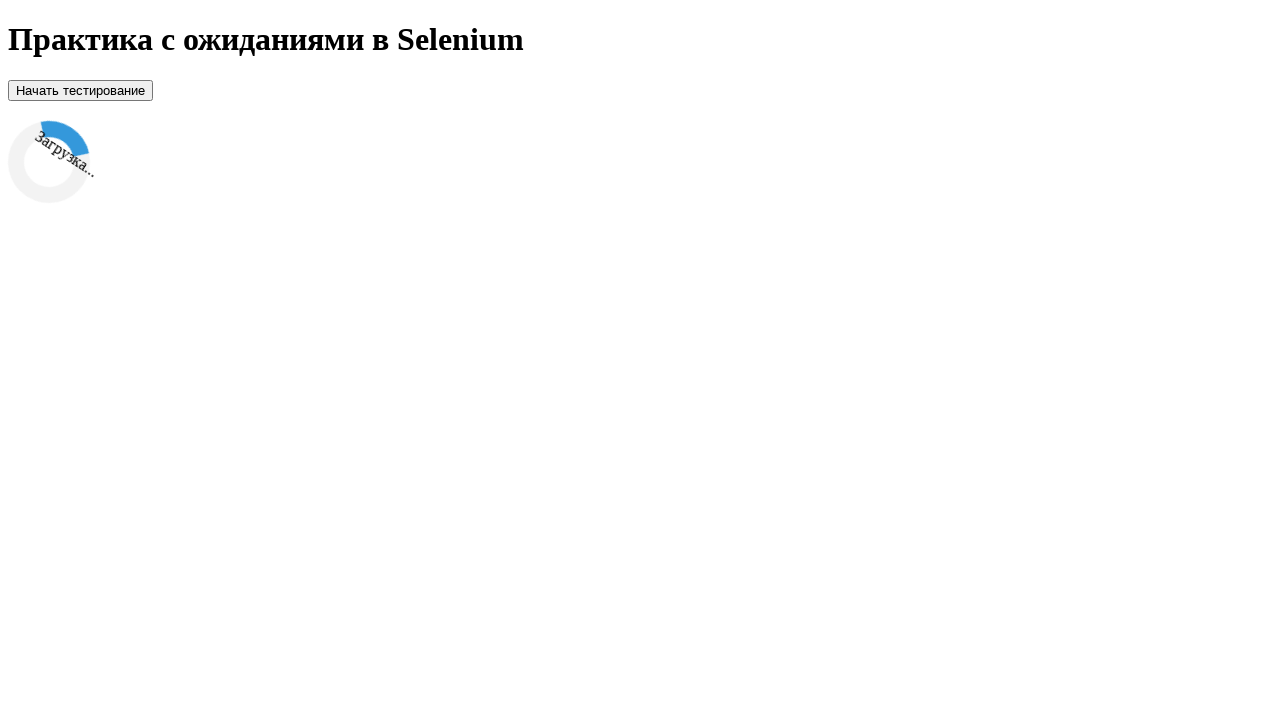

Success message became visible
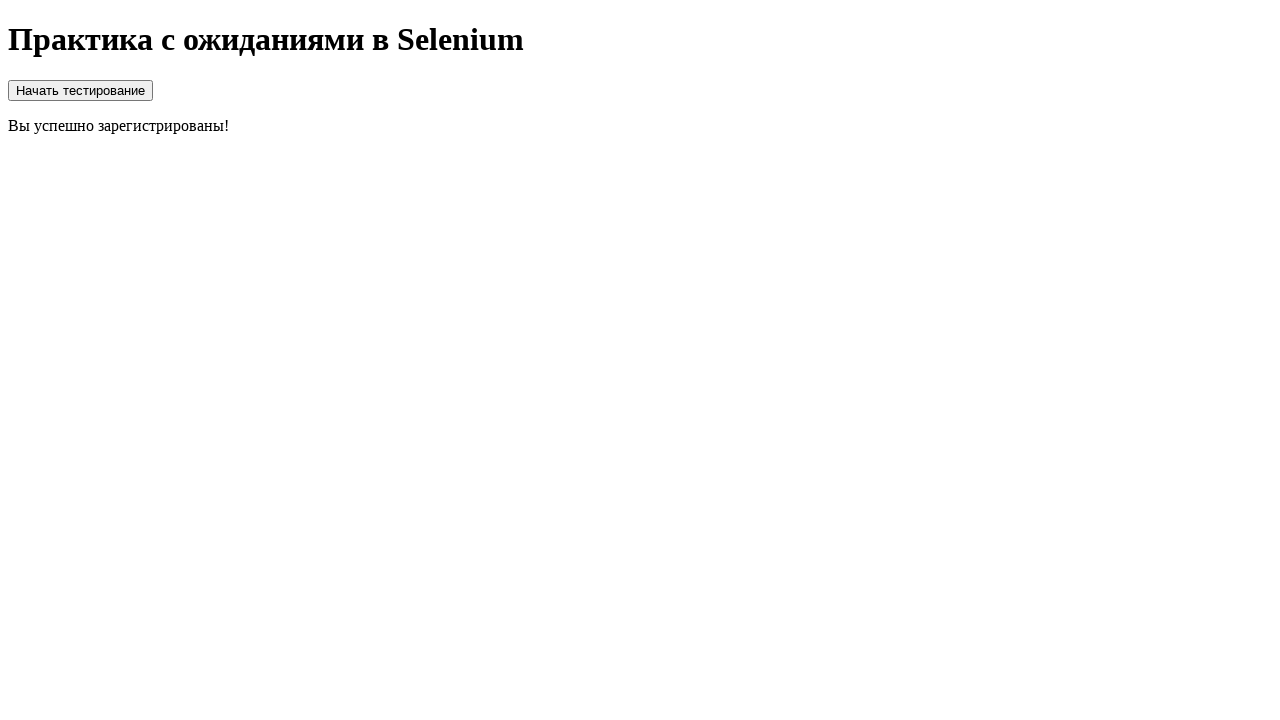

Verified success message 'Вы успешно зарегистрированы!'
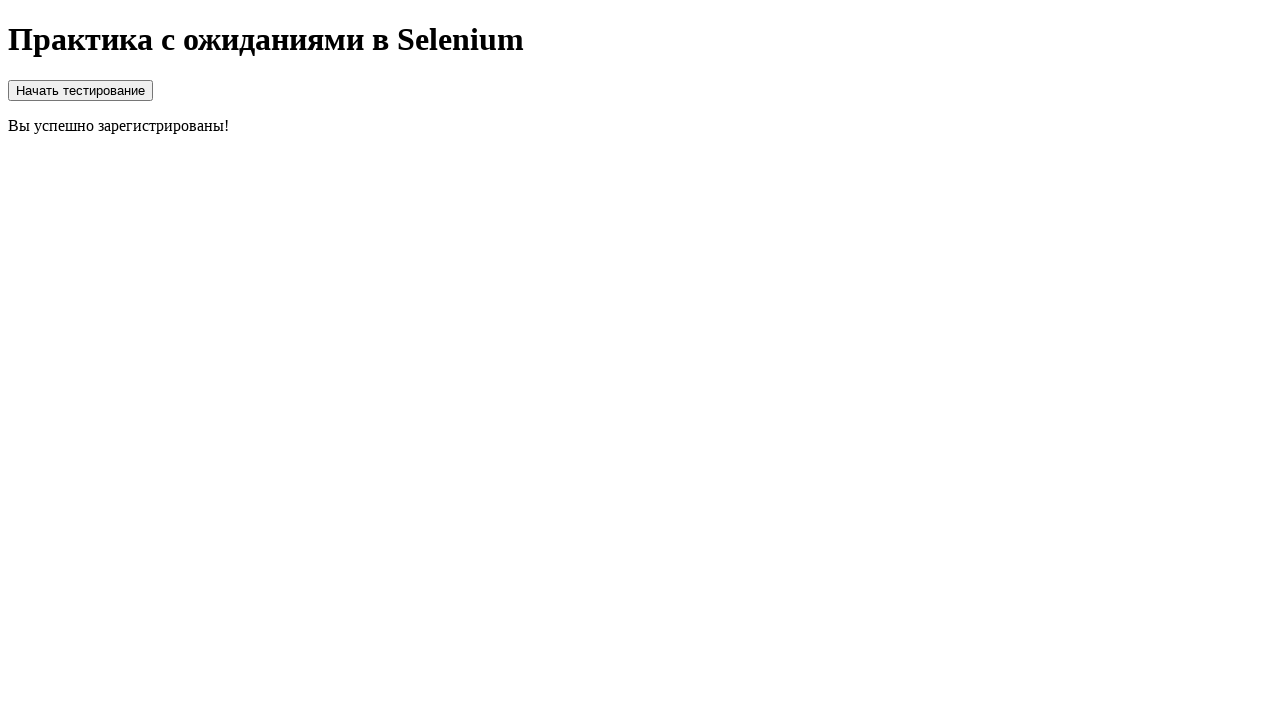

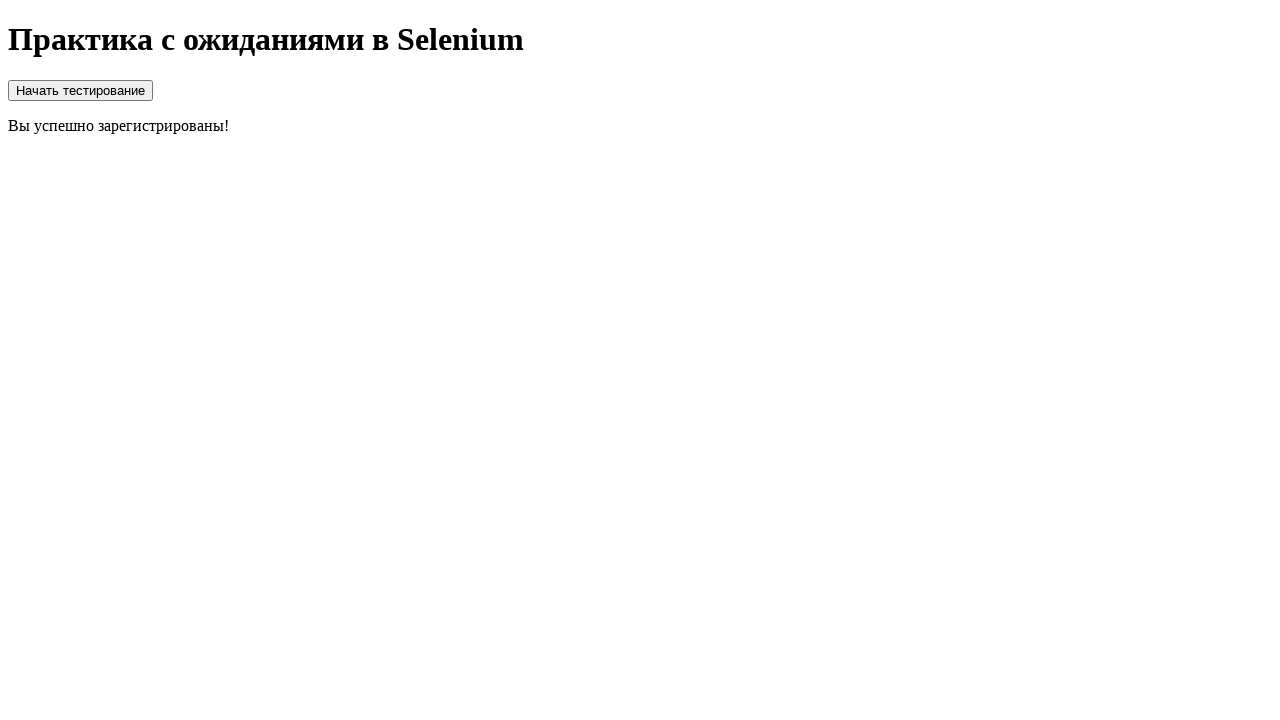